Tests scrolling the HTML root element by scrolling incrementally and then to a specific position

Starting URL: https://developer.mozilla.org/en-US/docs/Web/API/Element/scrollBy

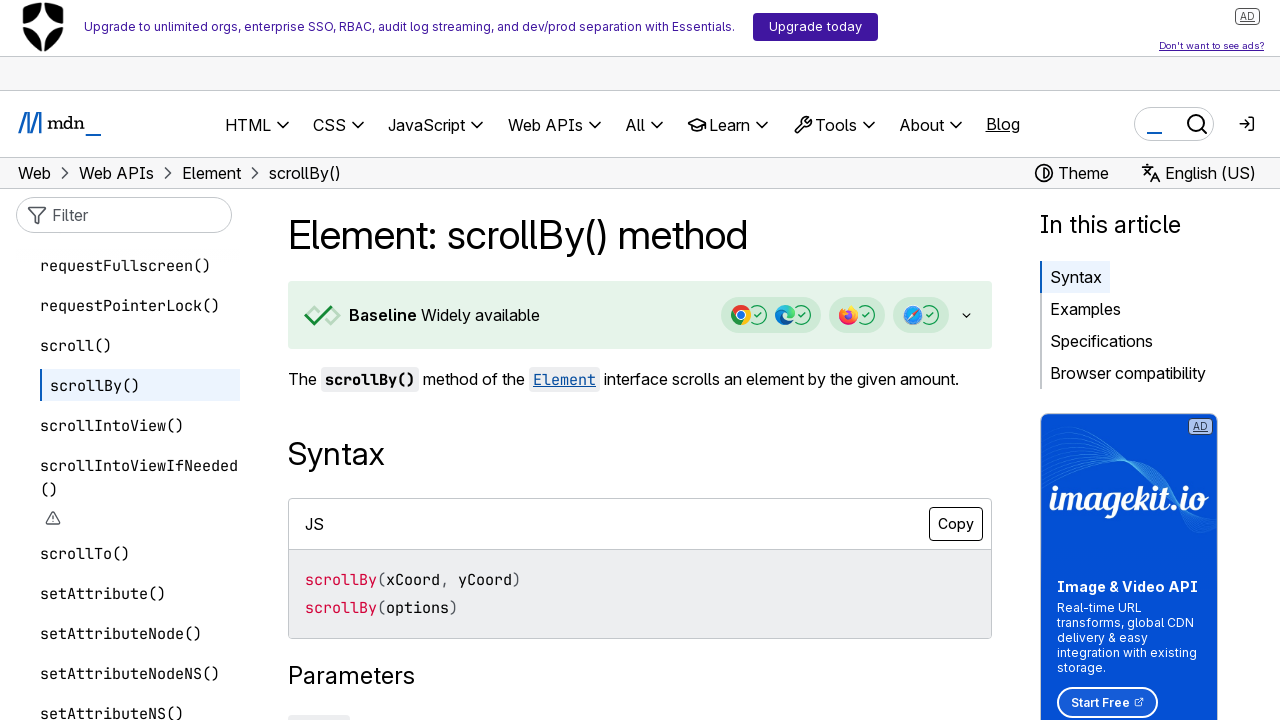

Waited for HTML root element to be present
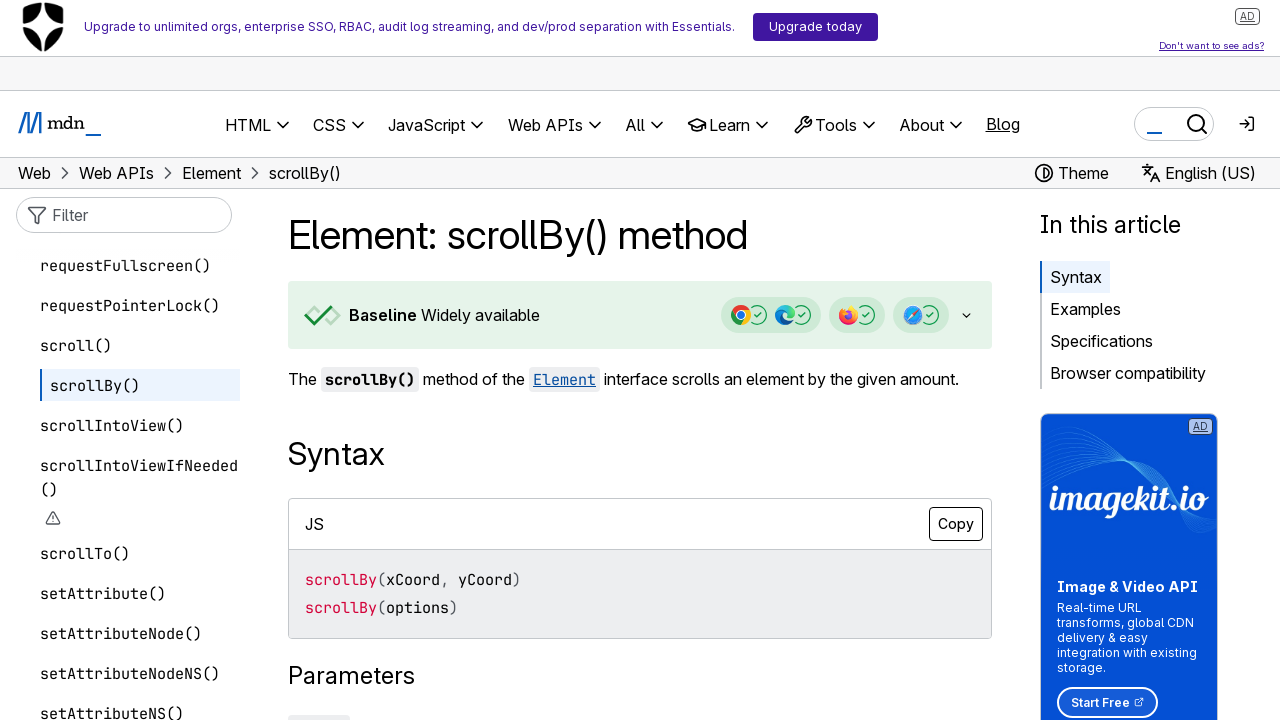

Scrolled HTML element incrementally by 100px (iteration 1/10)
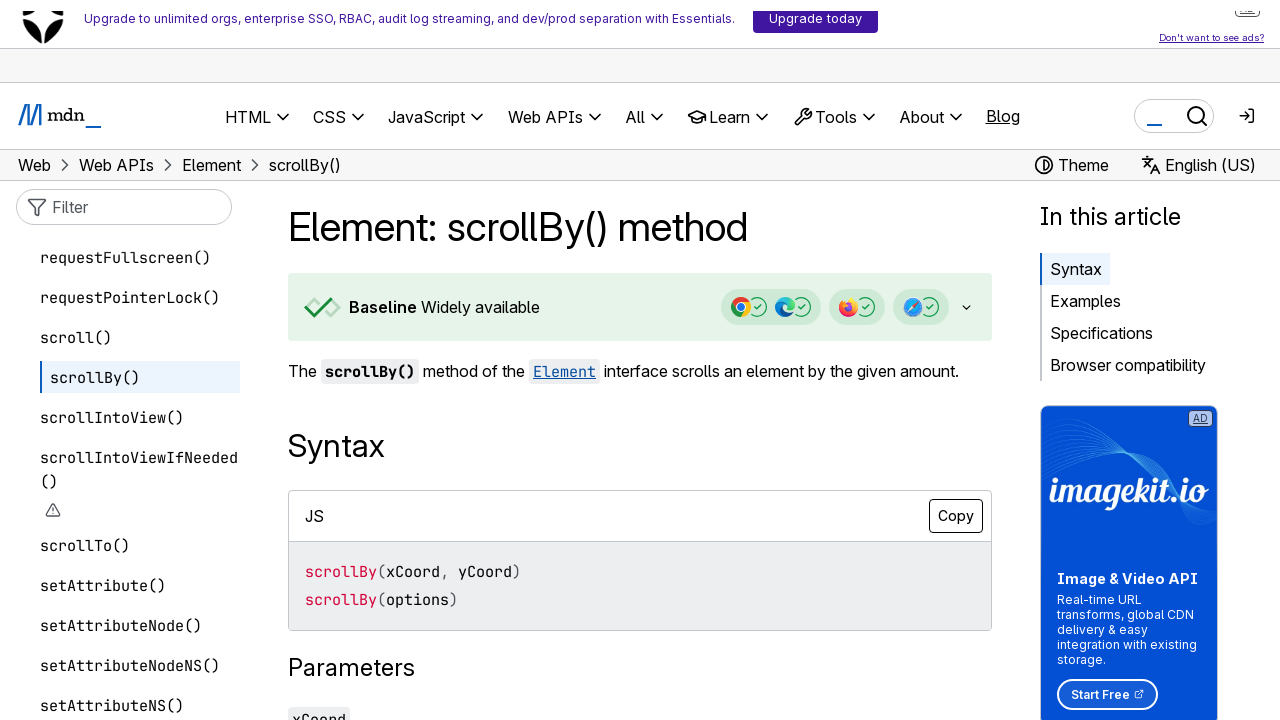

Waited 500ms for scroll animation to complete
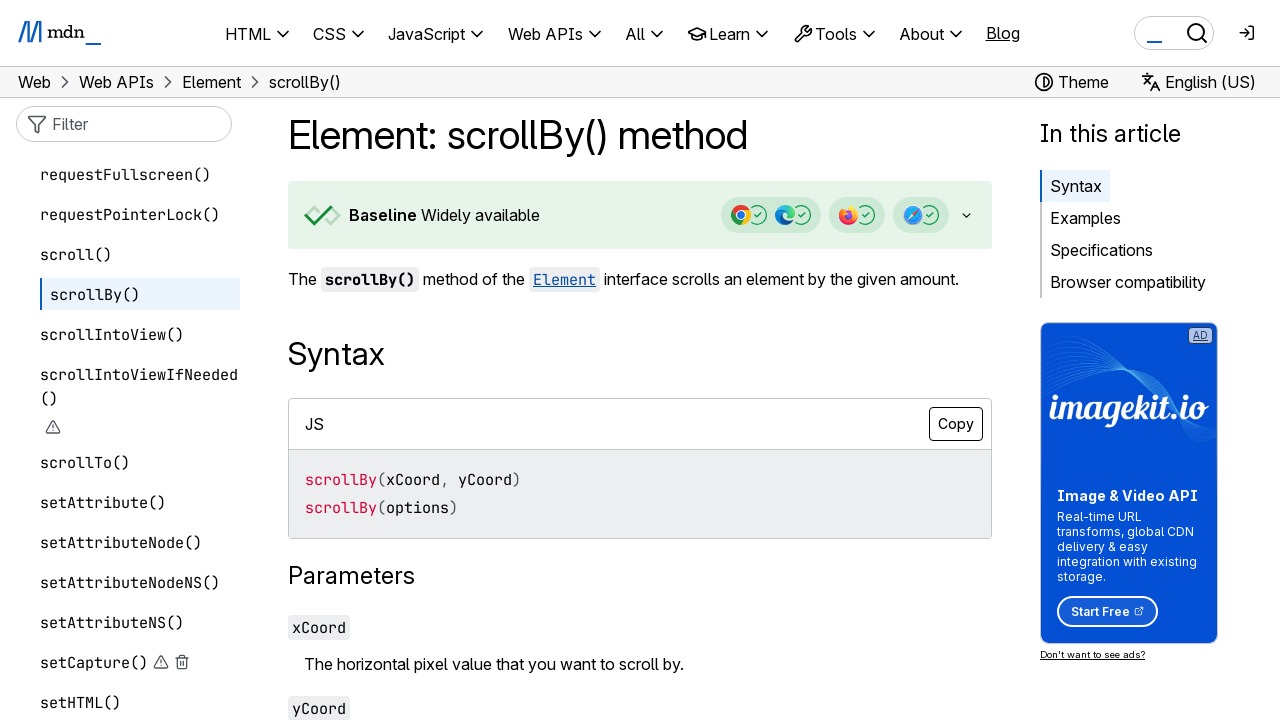

Scrolled HTML element incrementally by 100px (iteration 2/10)
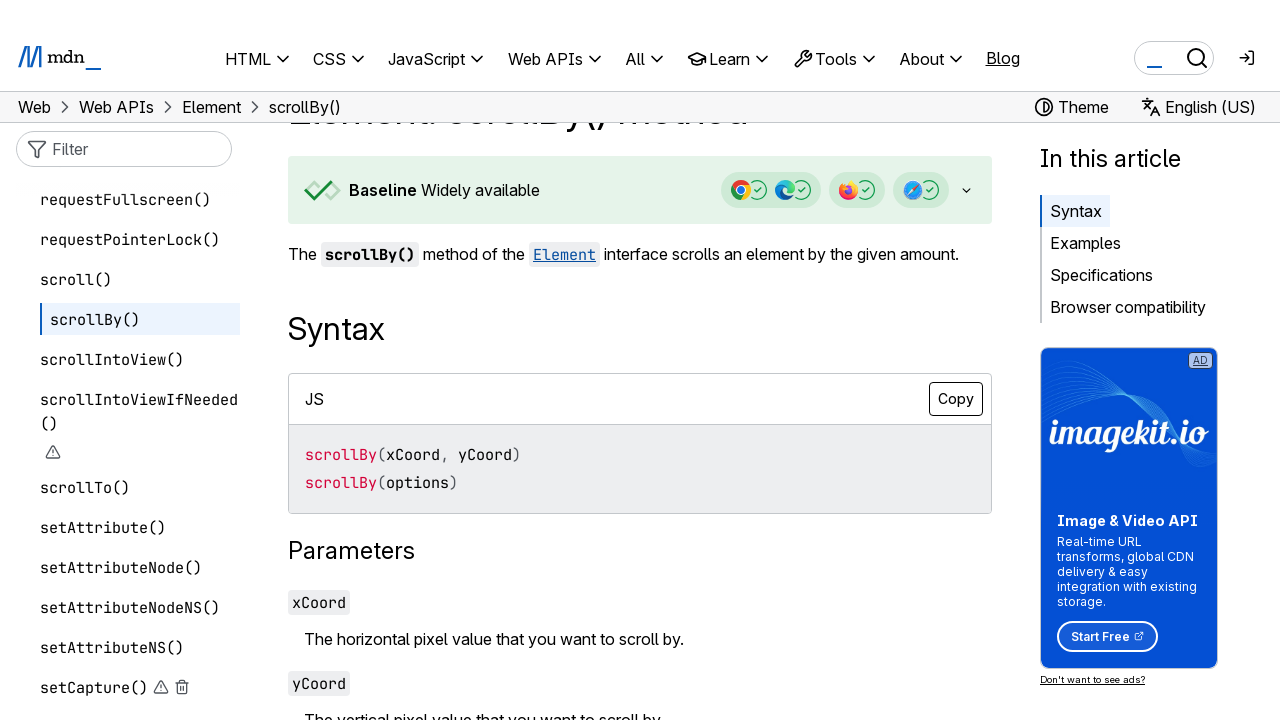

Waited 500ms for scroll animation to complete
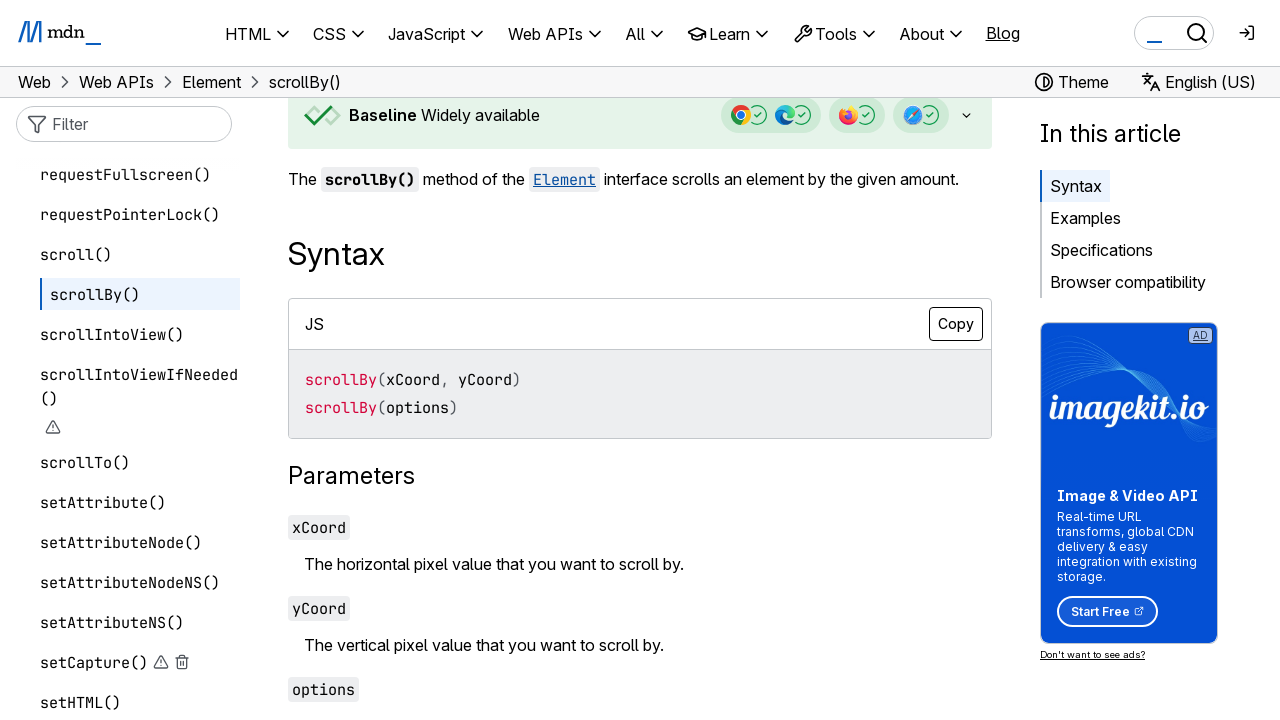

Scrolled HTML element incrementally by 100px (iteration 3/10)
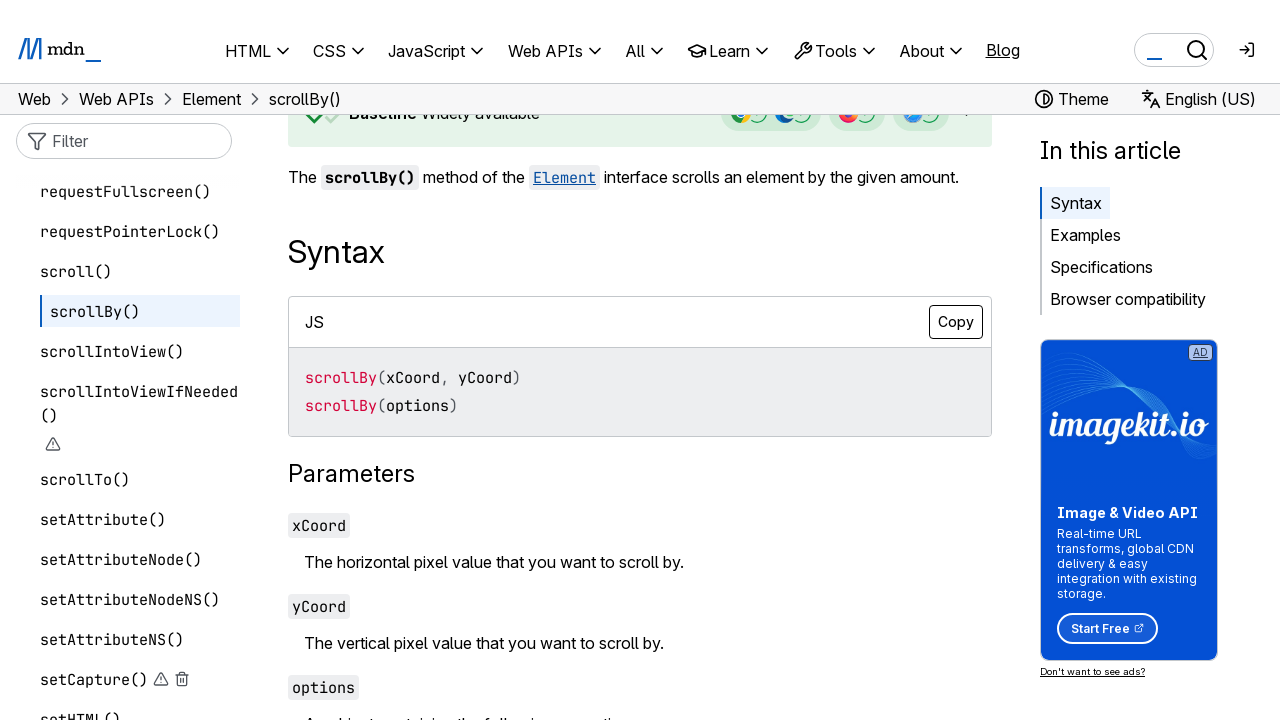

Waited 500ms for scroll animation to complete
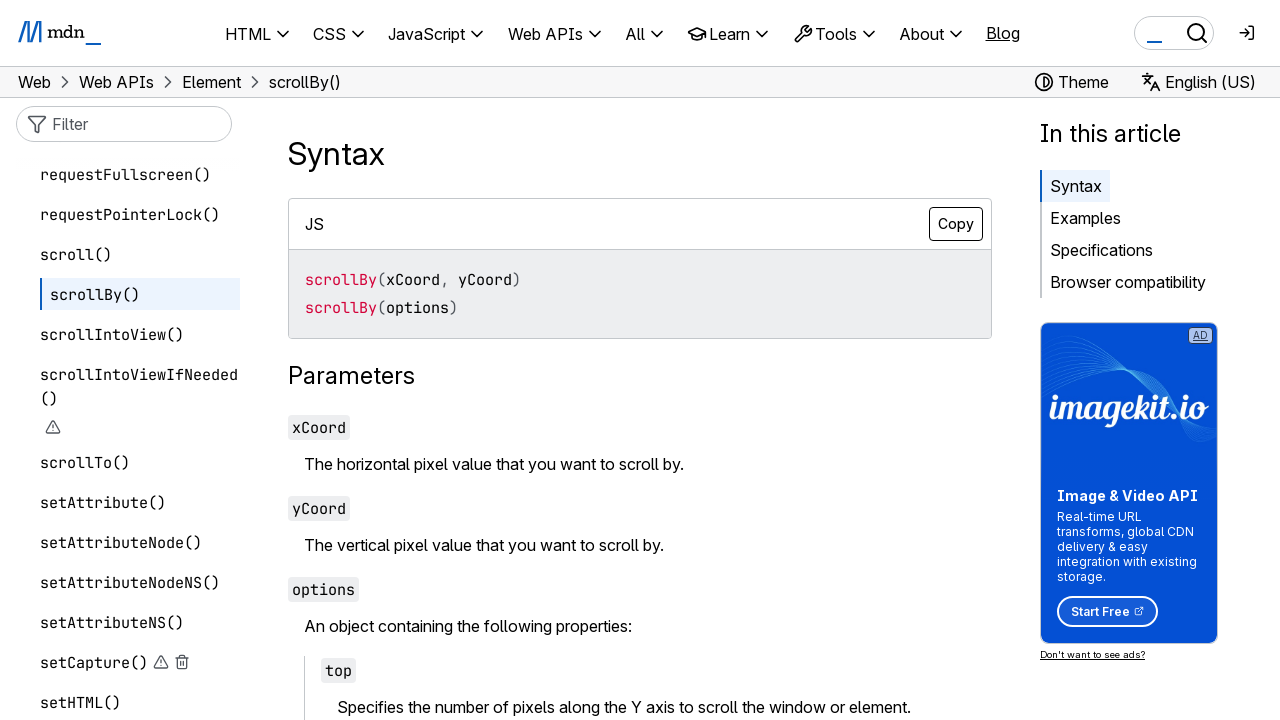

Scrolled HTML element incrementally by 100px (iteration 4/10)
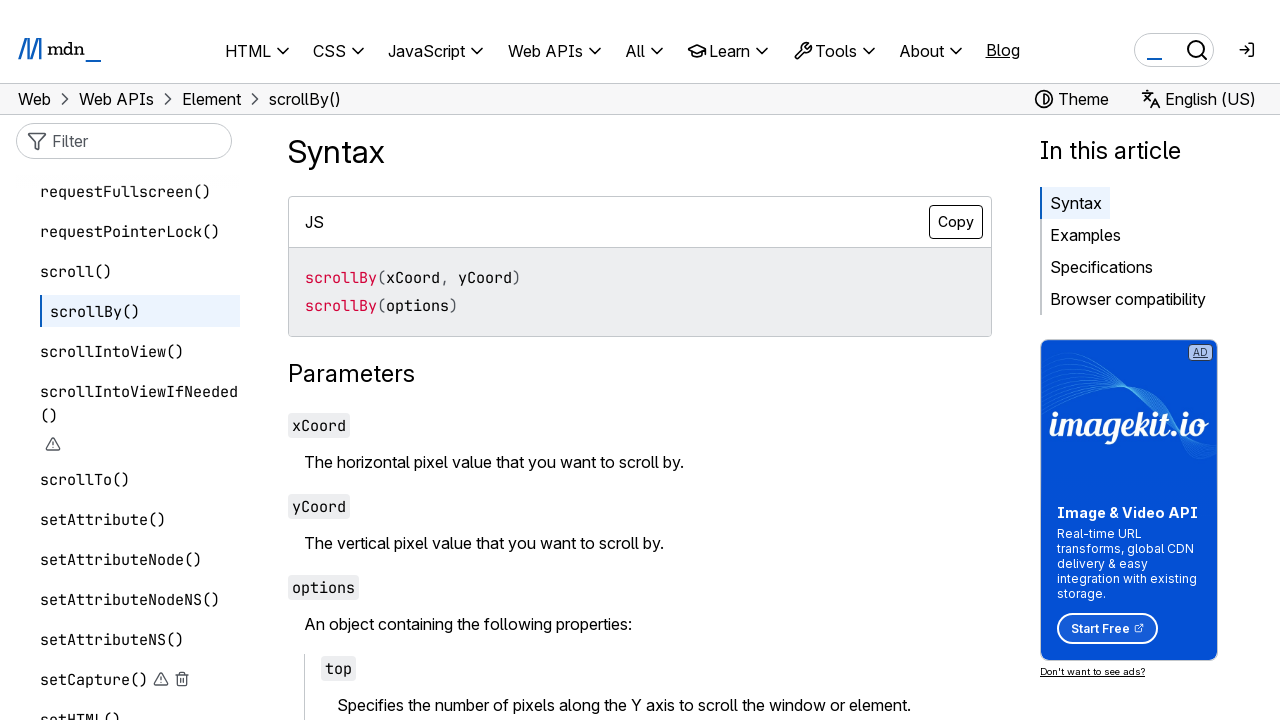

Waited 500ms for scroll animation to complete
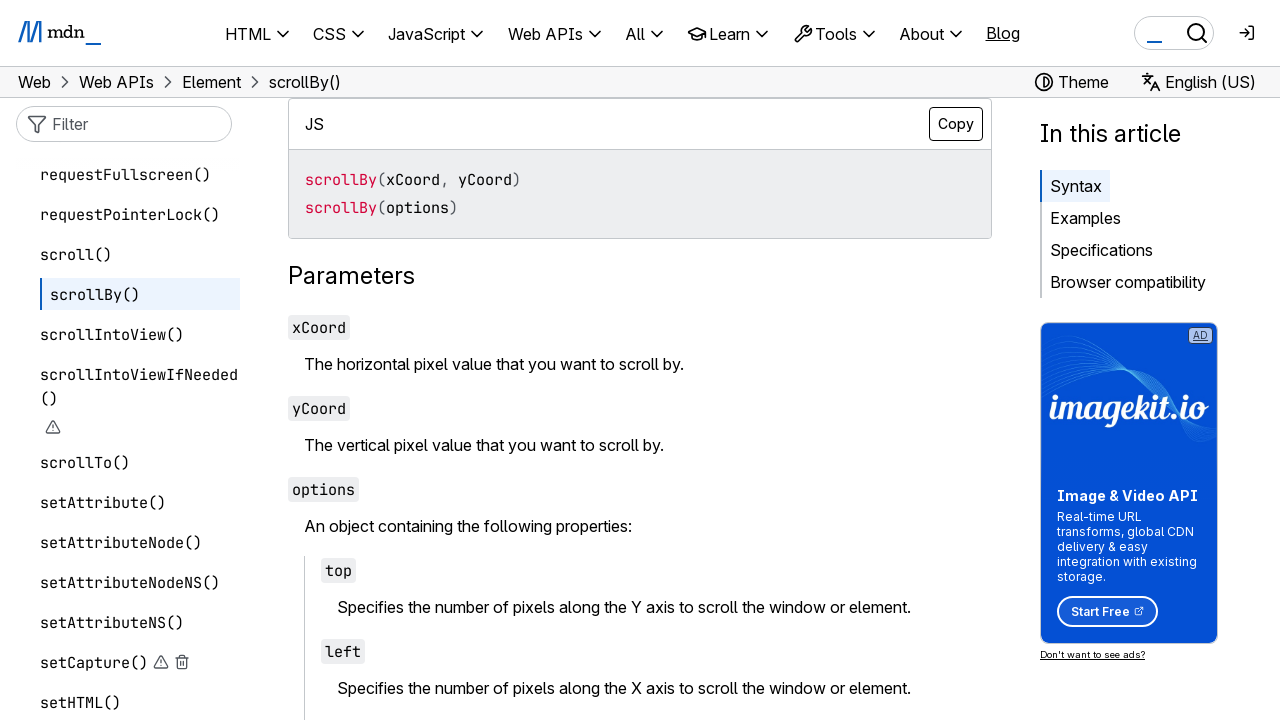

Scrolled HTML element incrementally by 100px (iteration 5/10)
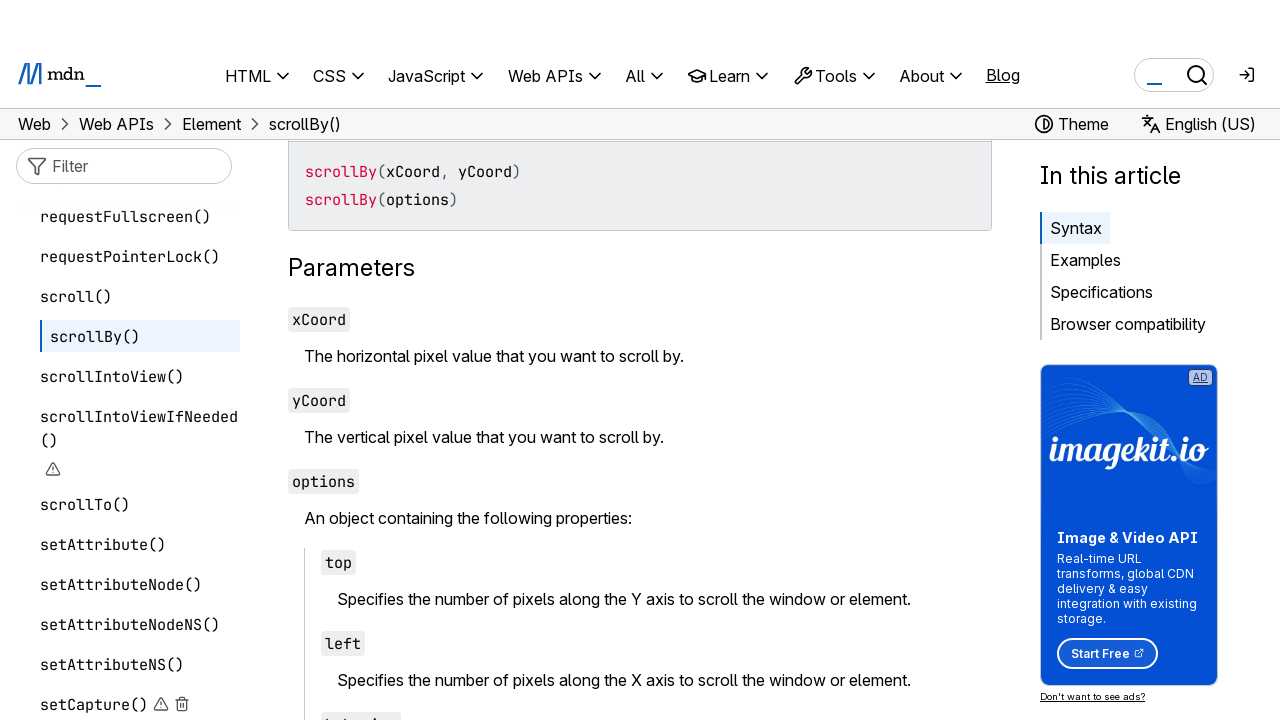

Waited 500ms for scroll animation to complete
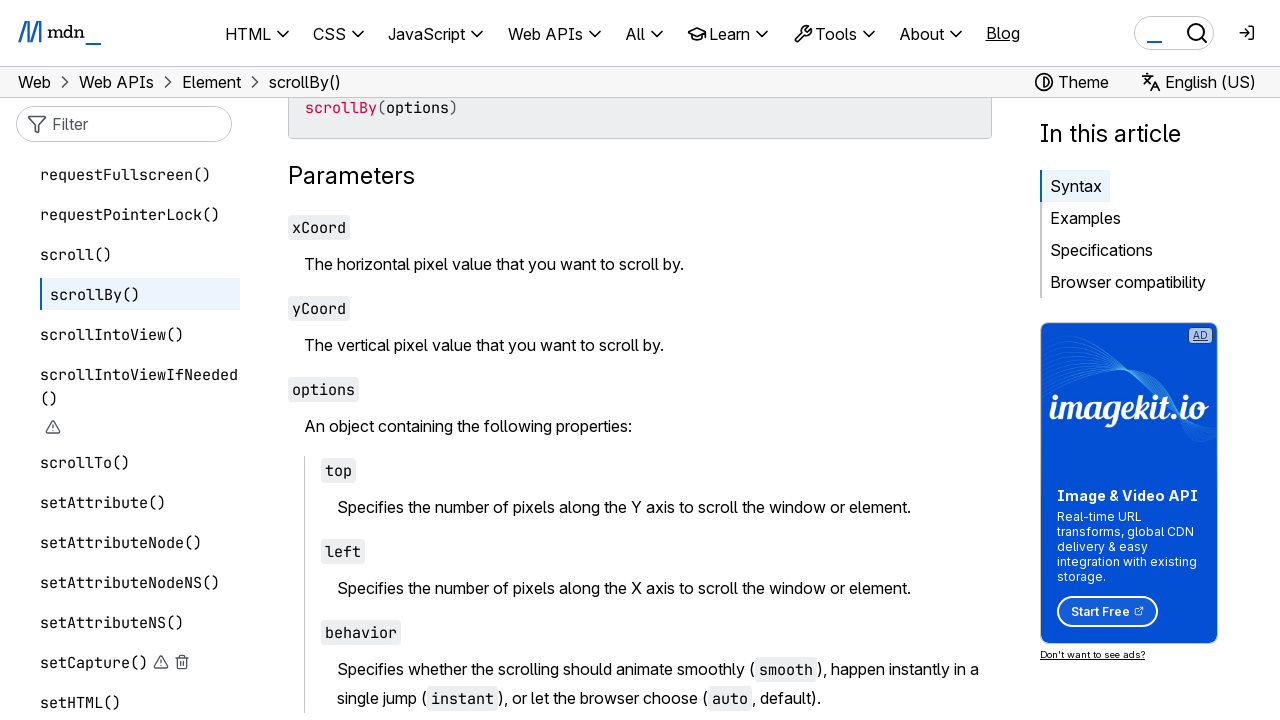

Scrolled HTML element incrementally by 100px (iteration 6/10)
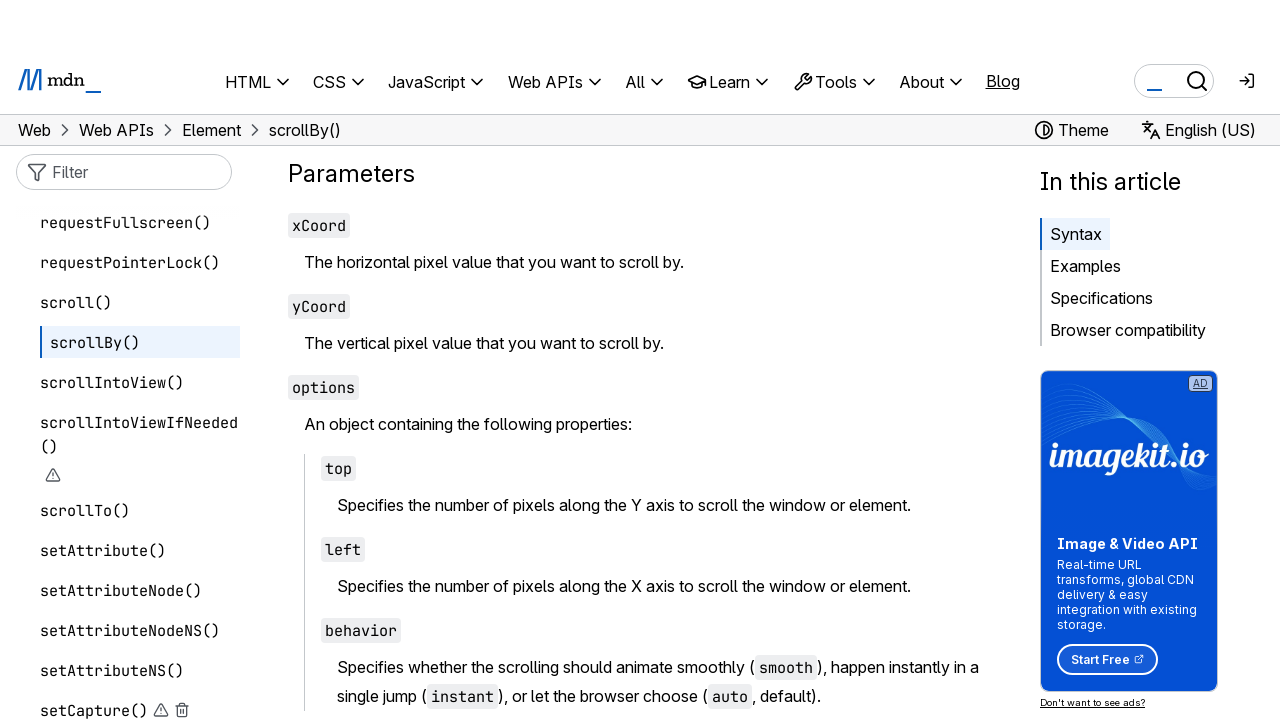

Waited 500ms for scroll animation to complete
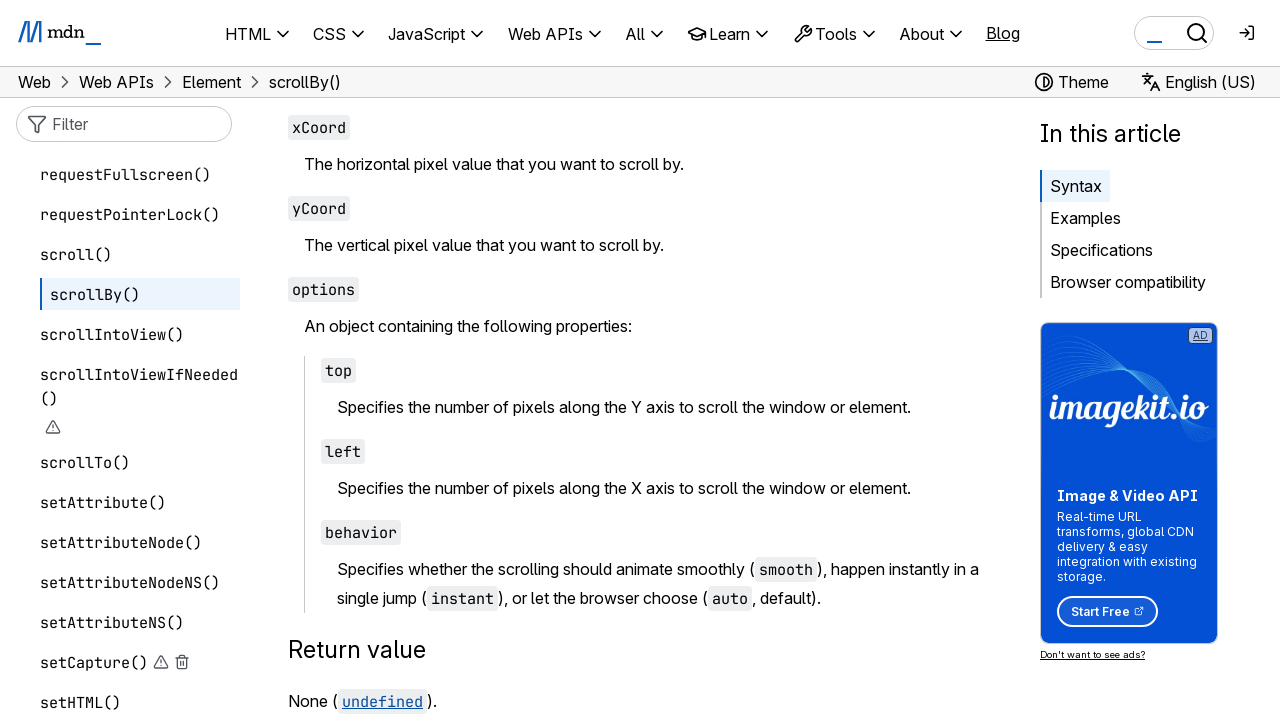

Scrolled HTML element incrementally by 100px (iteration 7/10)
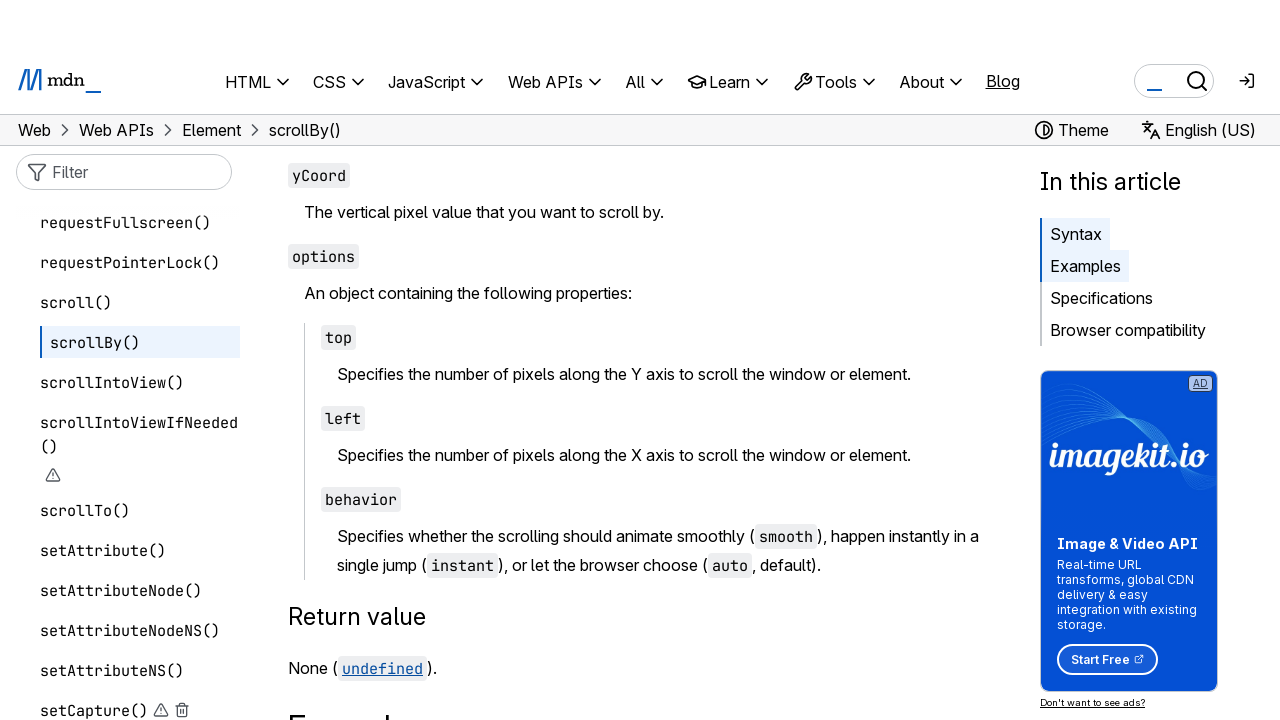

Waited 500ms for scroll animation to complete
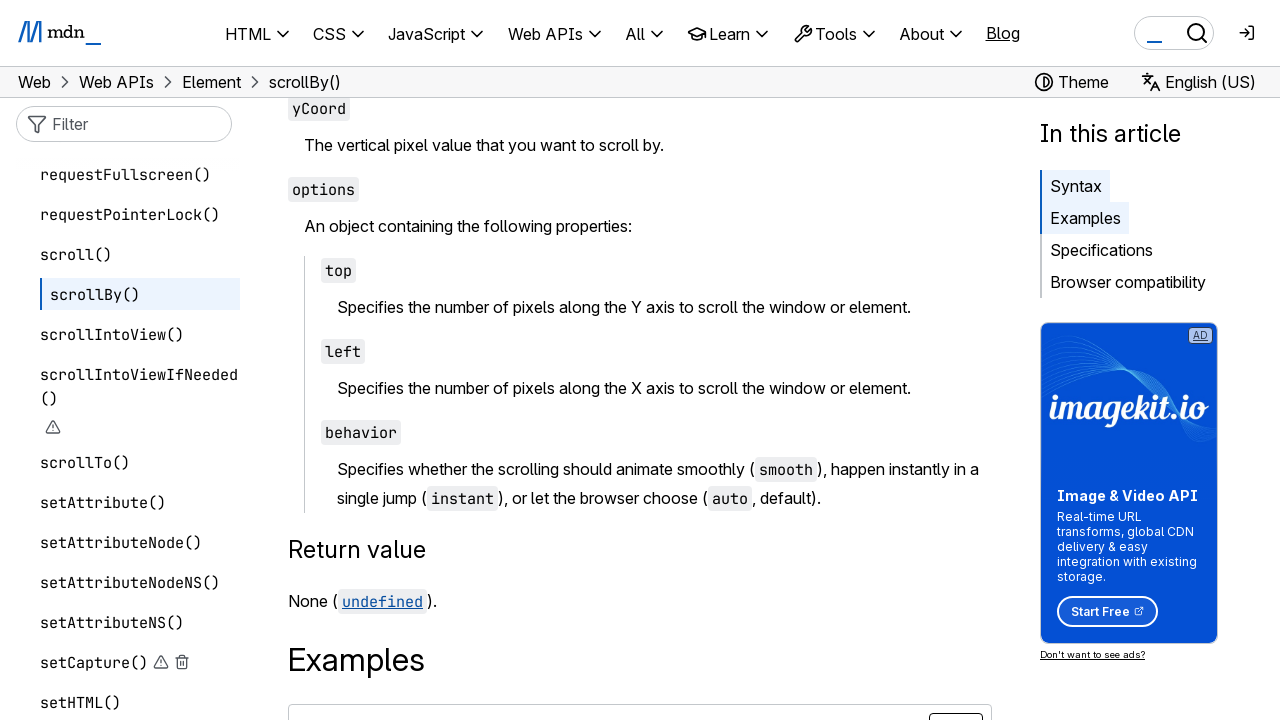

Scrolled HTML element incrementally by 100px (iteration 8/10)
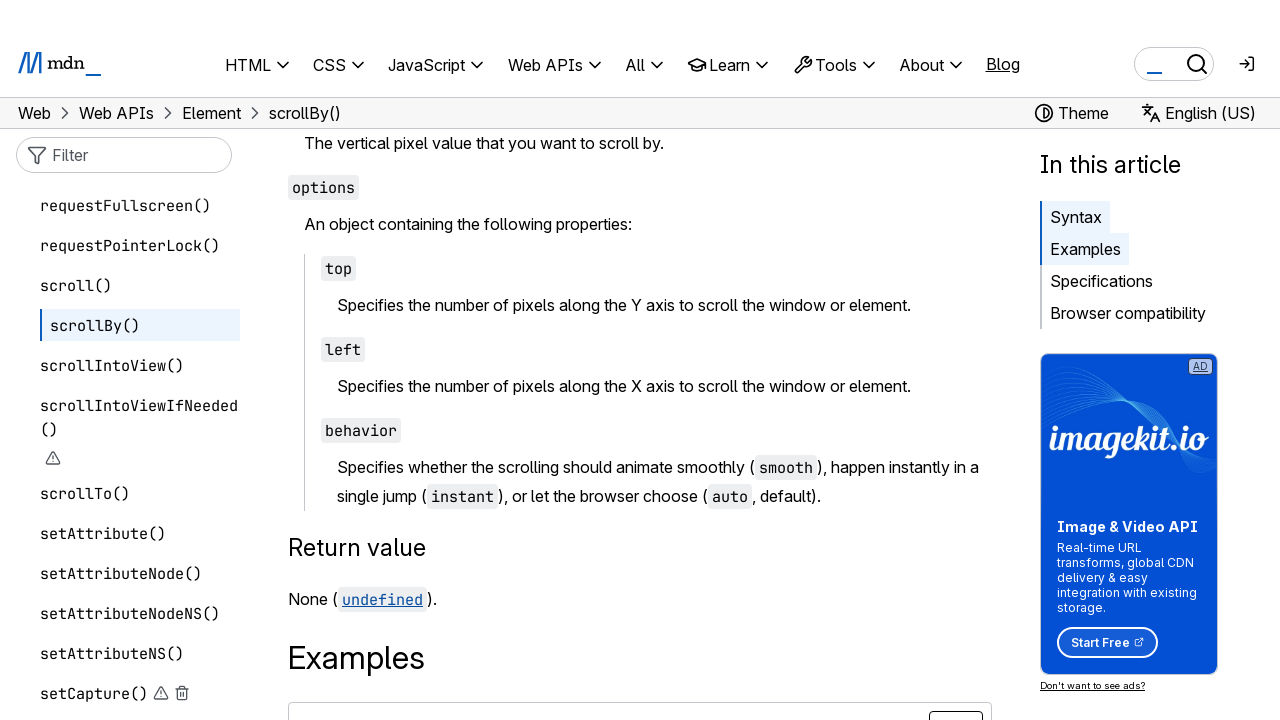

Waited 500ms for scroll animation to complete
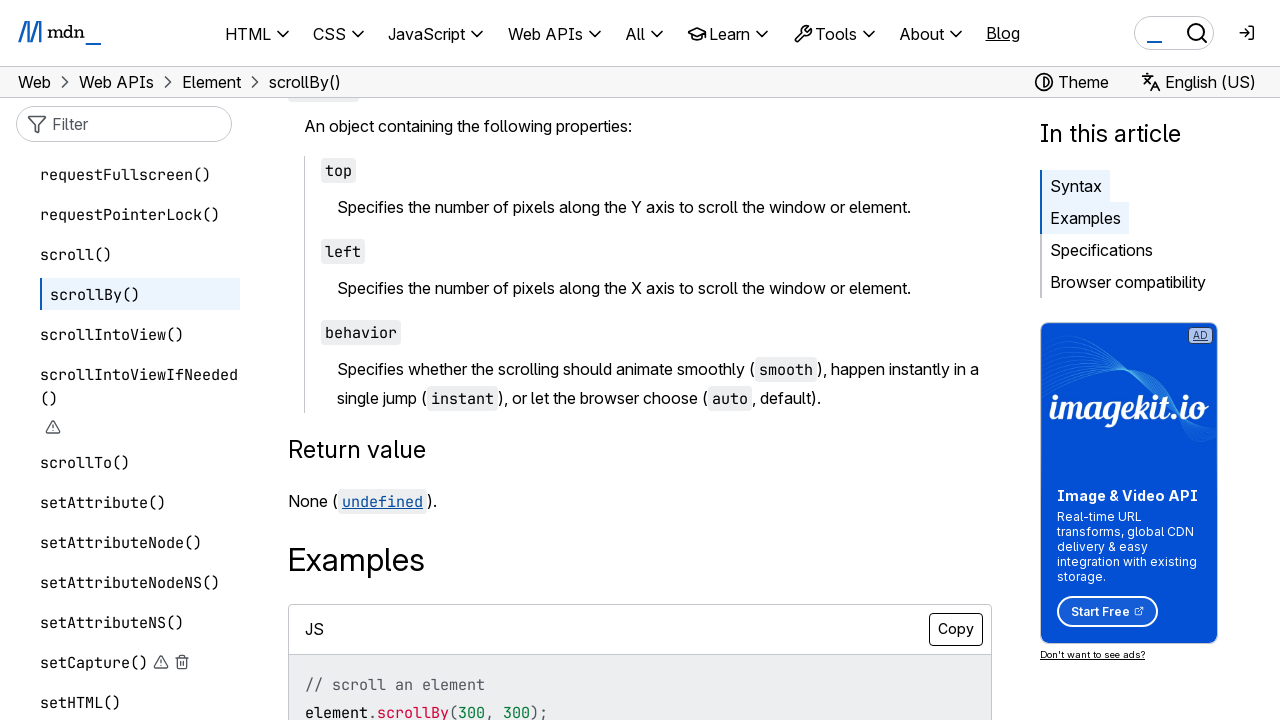

Scrolled HTML element incrementally by 100px (iteration 9/10)
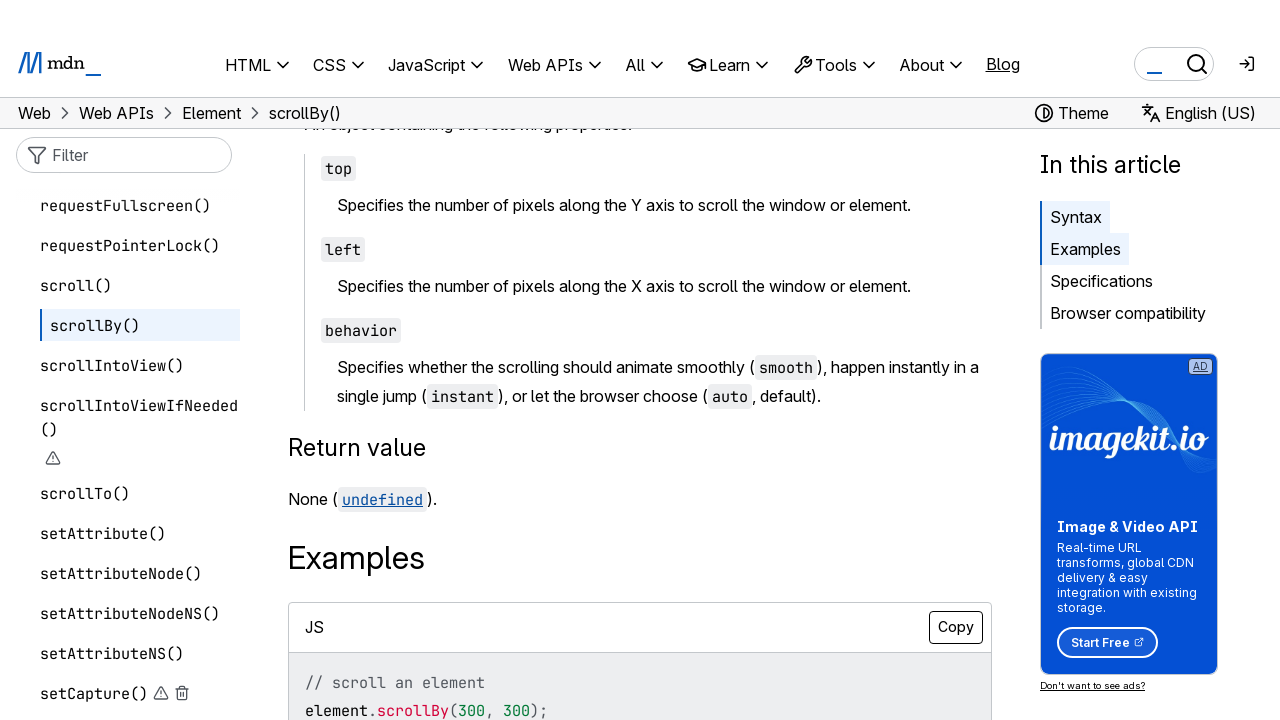

Waited 500ms for scroll animation to complete
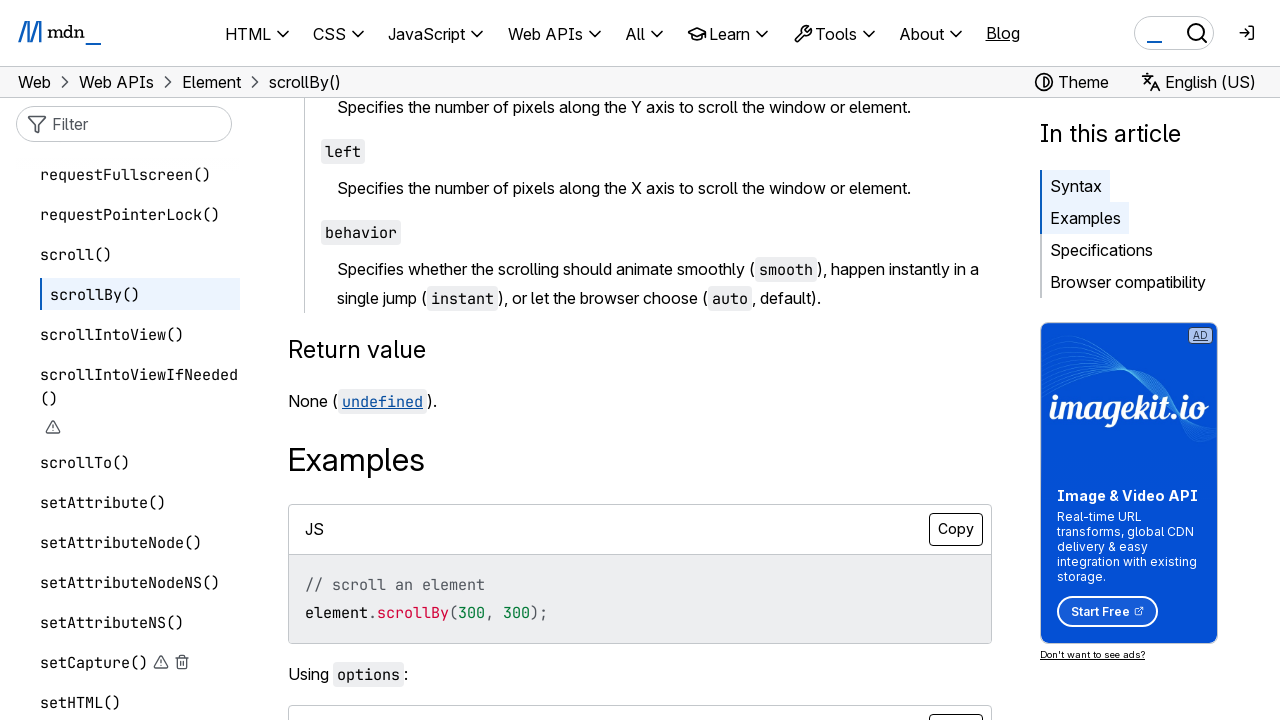

Scrolled HTML element incrementally by 100px (iteration 10/10)
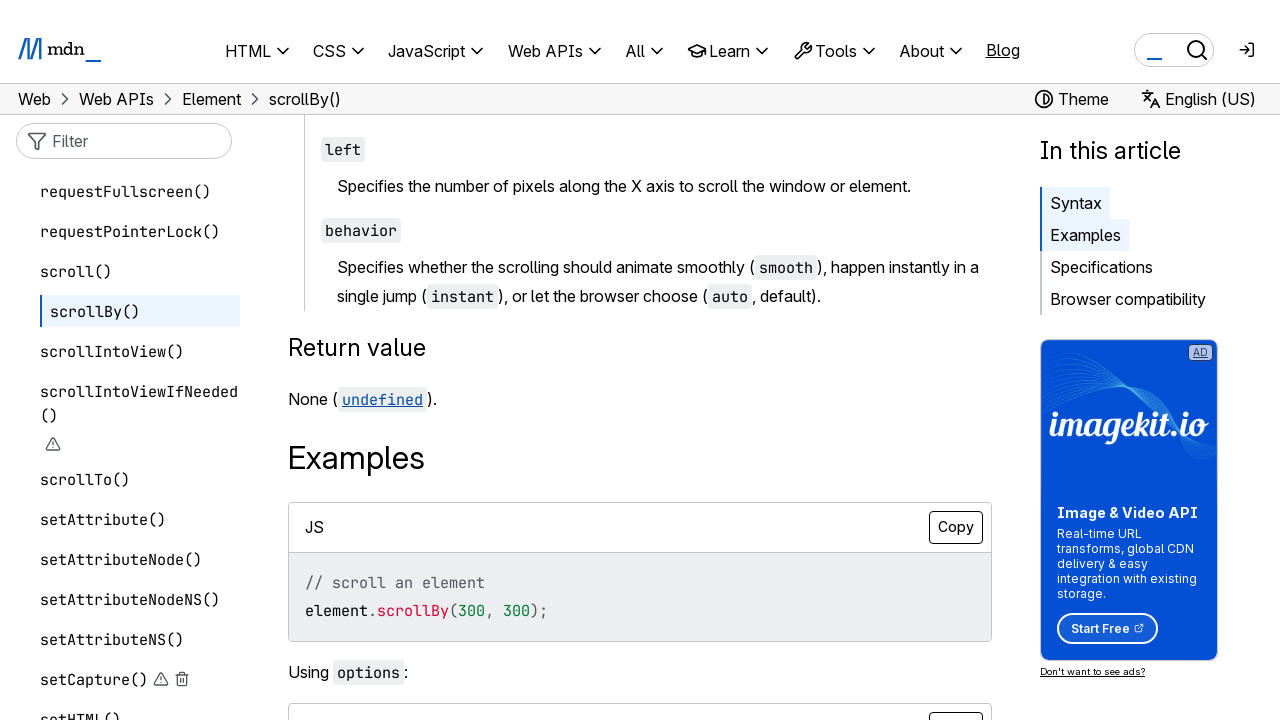

Waited 500ms for scroll animation to complete
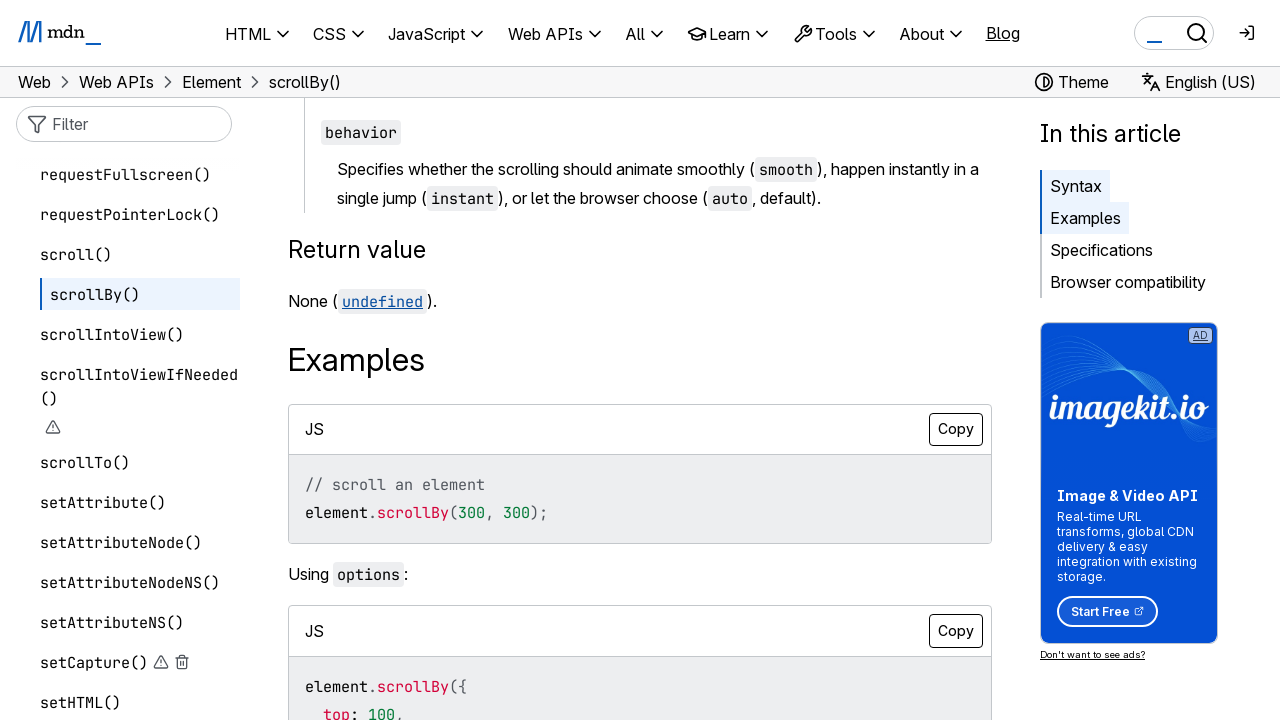

Scrolled HTML element to specific position (0, 10000)
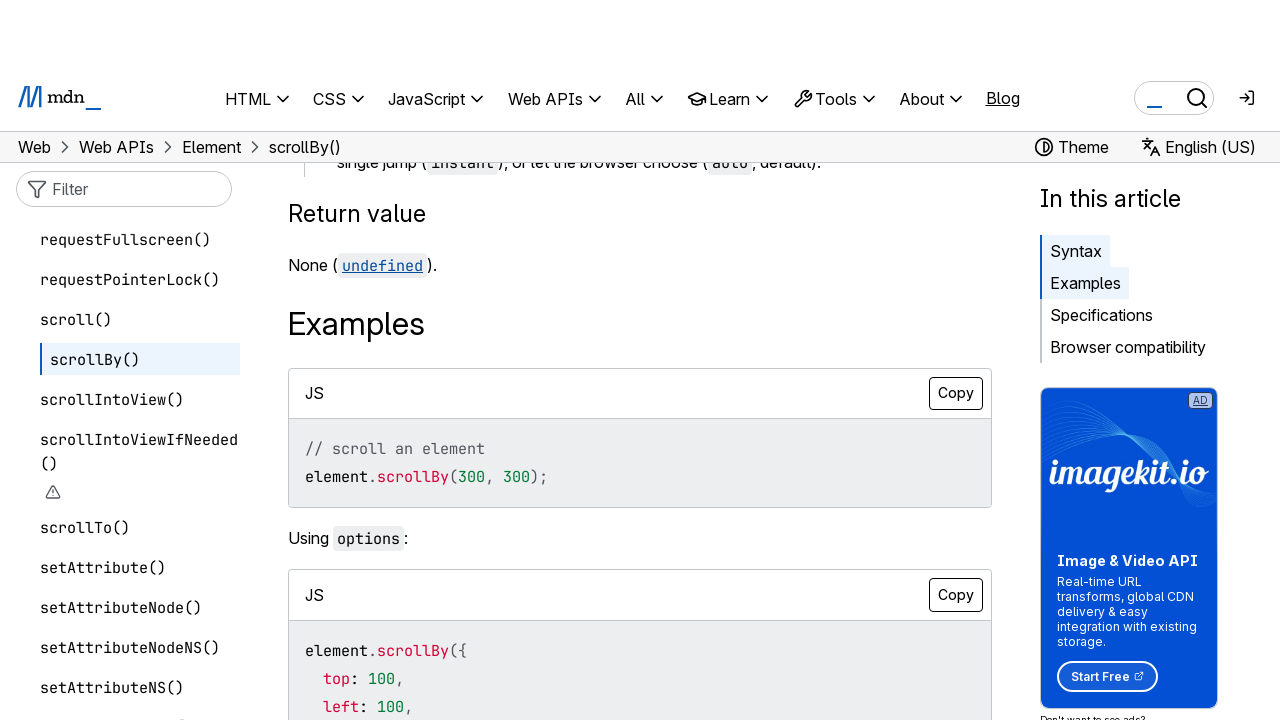

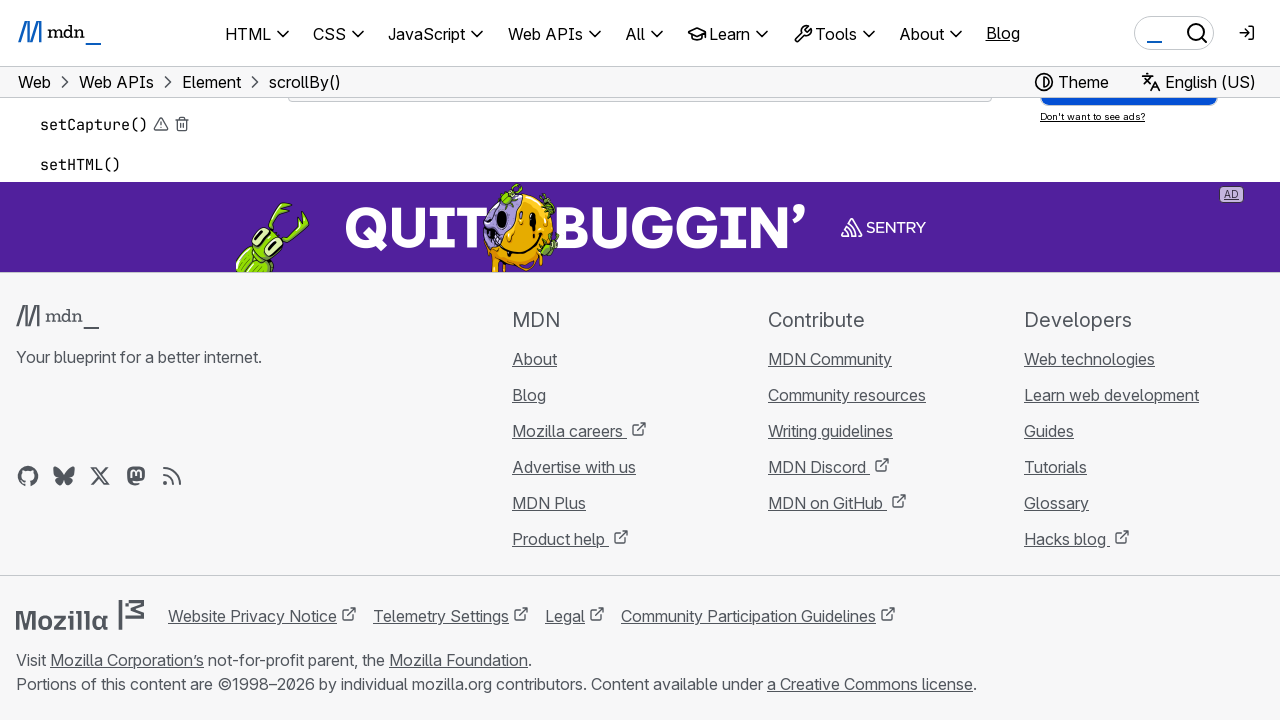